Tests expanding a section on a course content page and clicking on a "Model Resume training" link

Starting URL: http://greenstech.in/selenium-course-content.html

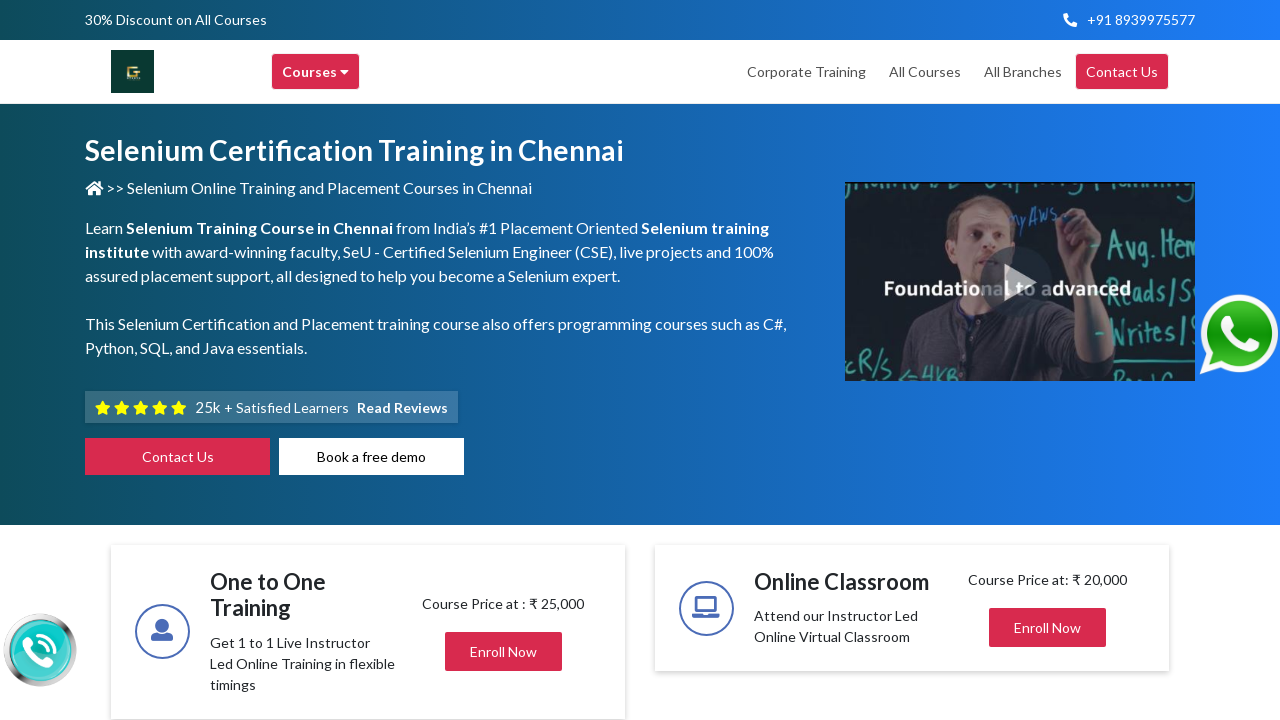

Clicked on heading section to expand it at (1048, 360) on xpath=//div[@id='heading201']
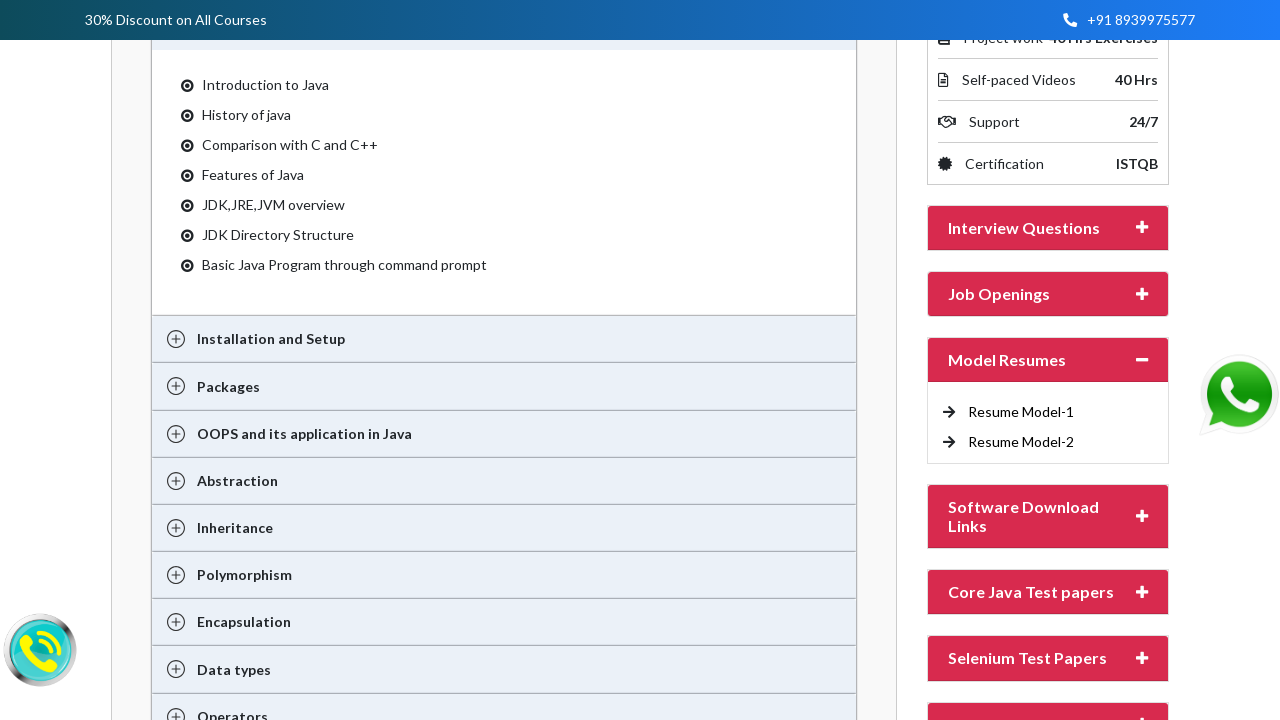

Waited 500ms for expansion animation
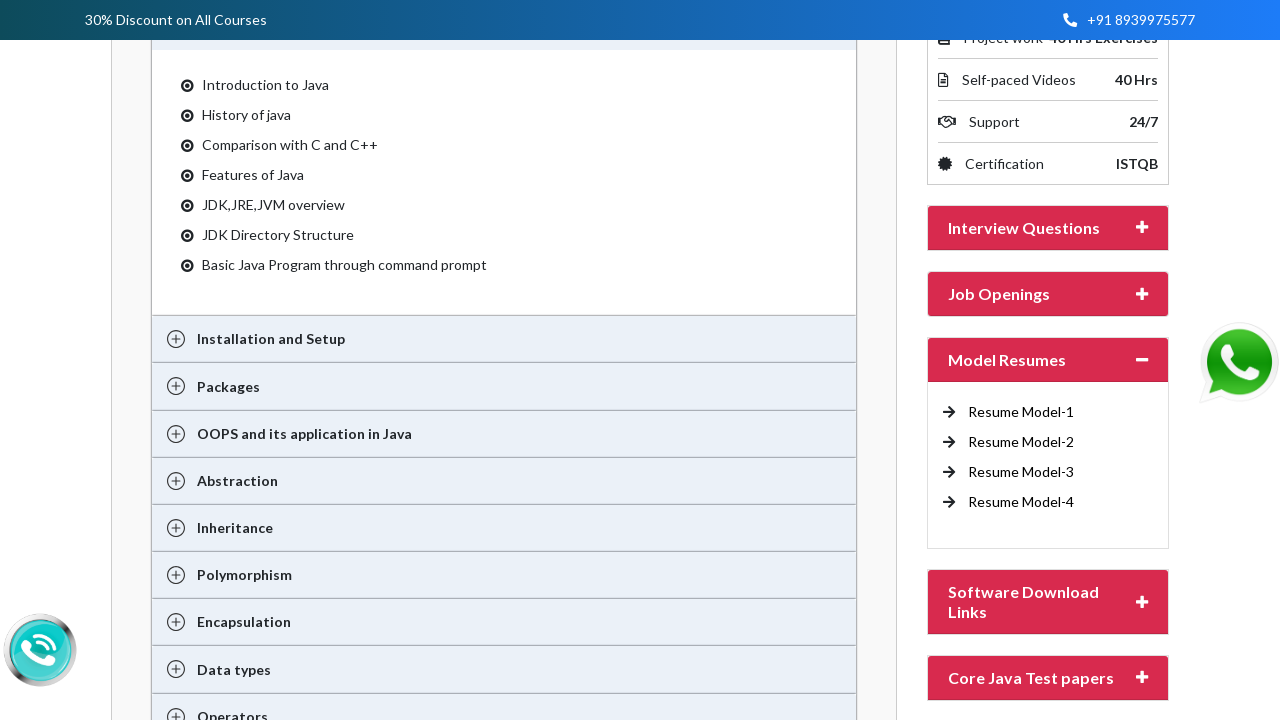

Clicked on the first 'Model Resume training in chennai' link at (1021, 412) on (//a[@title='Model Resume training in chennai'])[1]
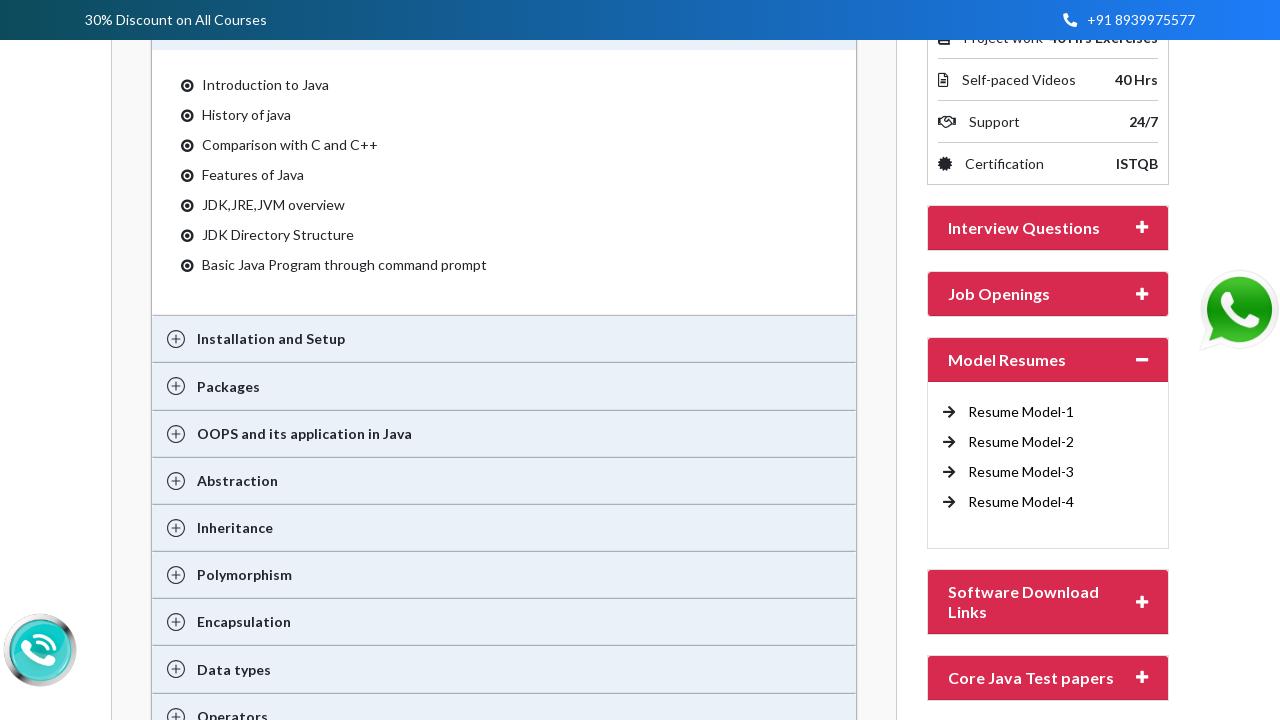

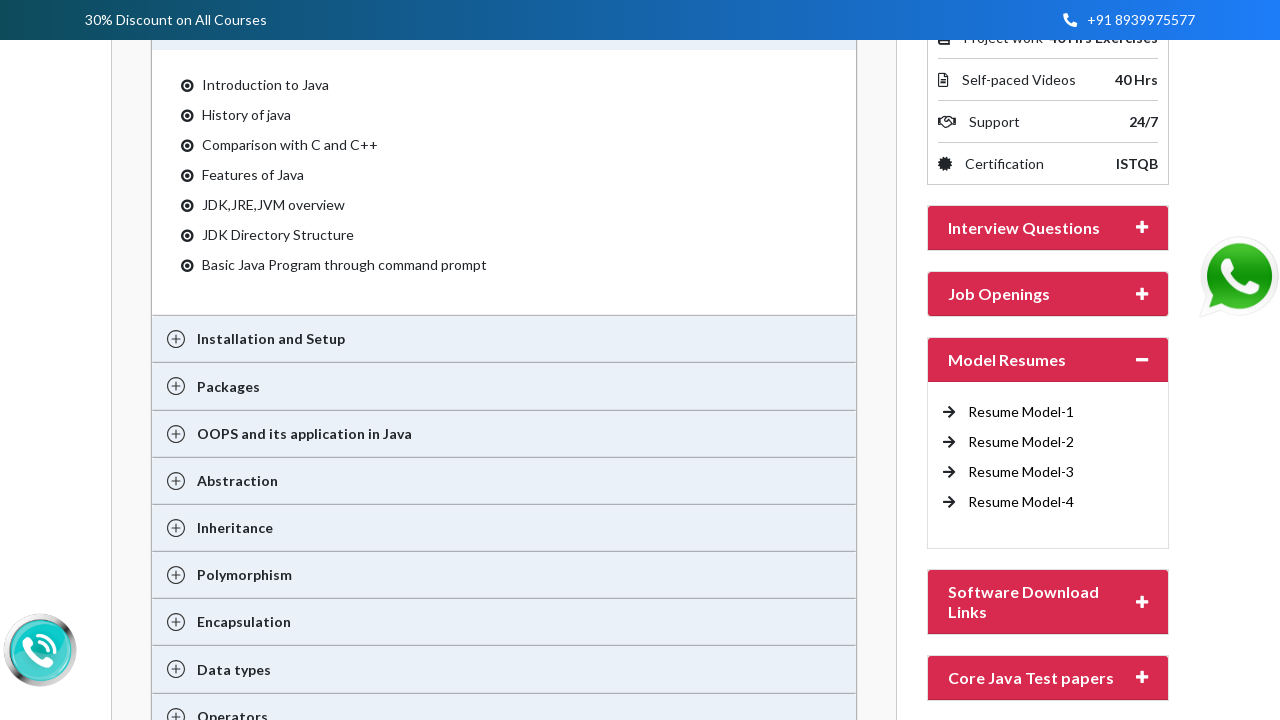